Tests YouTube search functionality by searching for "api testing by testers talk" and verifying the search executes.

Starting URL: https://www.youtube.com/

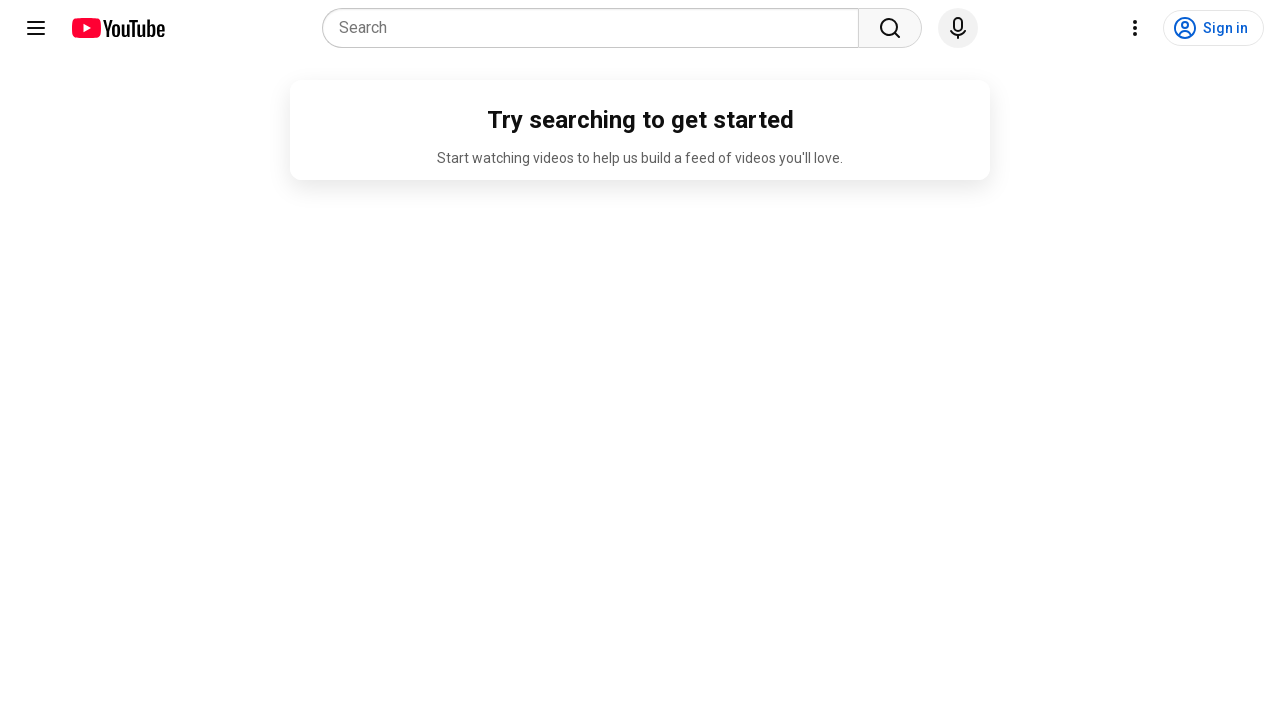

Clicked on YouTube search placeholder at (596, 28) on internal:attr=[placeholder="Search"i]
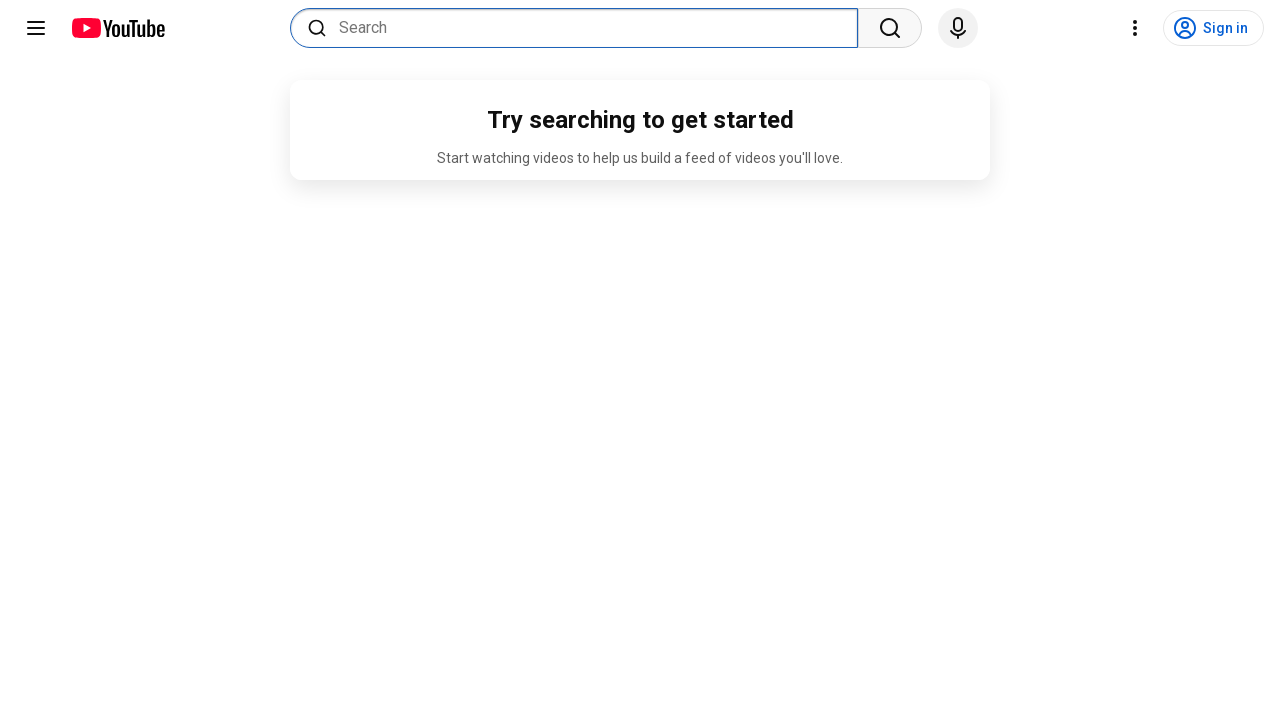

Filled search box with 'api testing by testers talk' on internal:attr=[placeholder="Search"i]
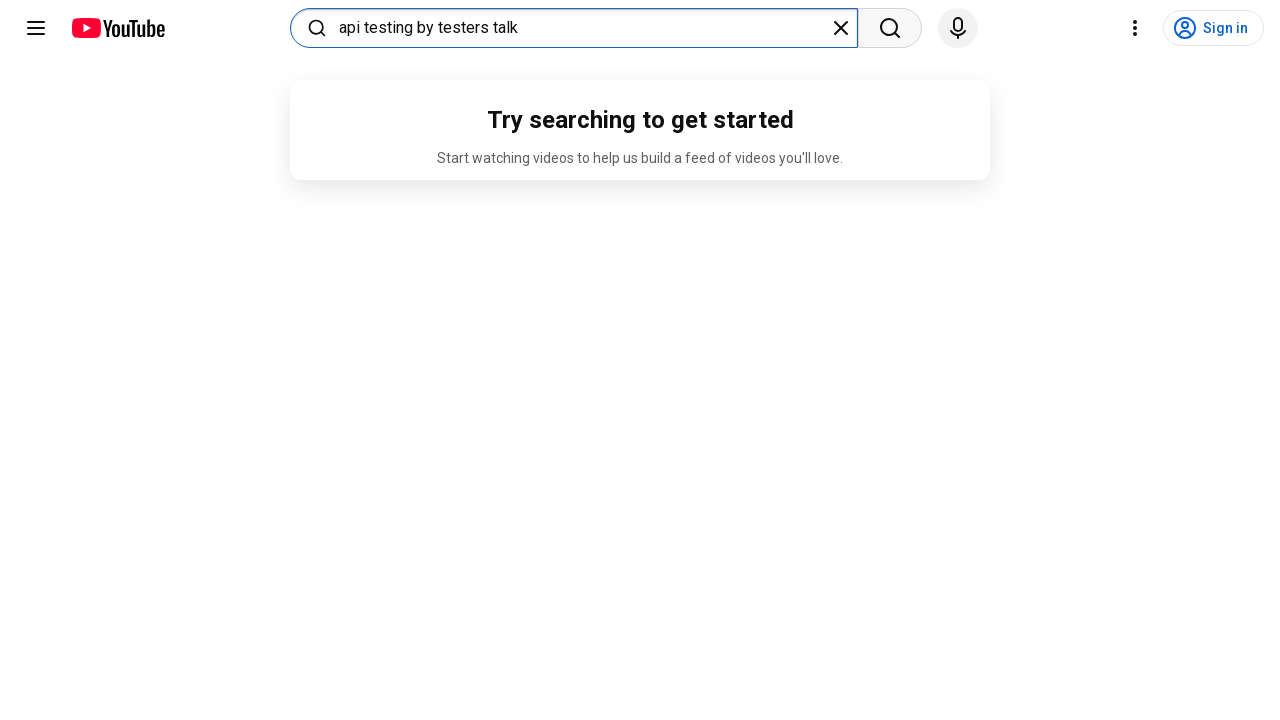

Clicked search button to execute search at (890, 28) on internal:role=button[name="Search"s]
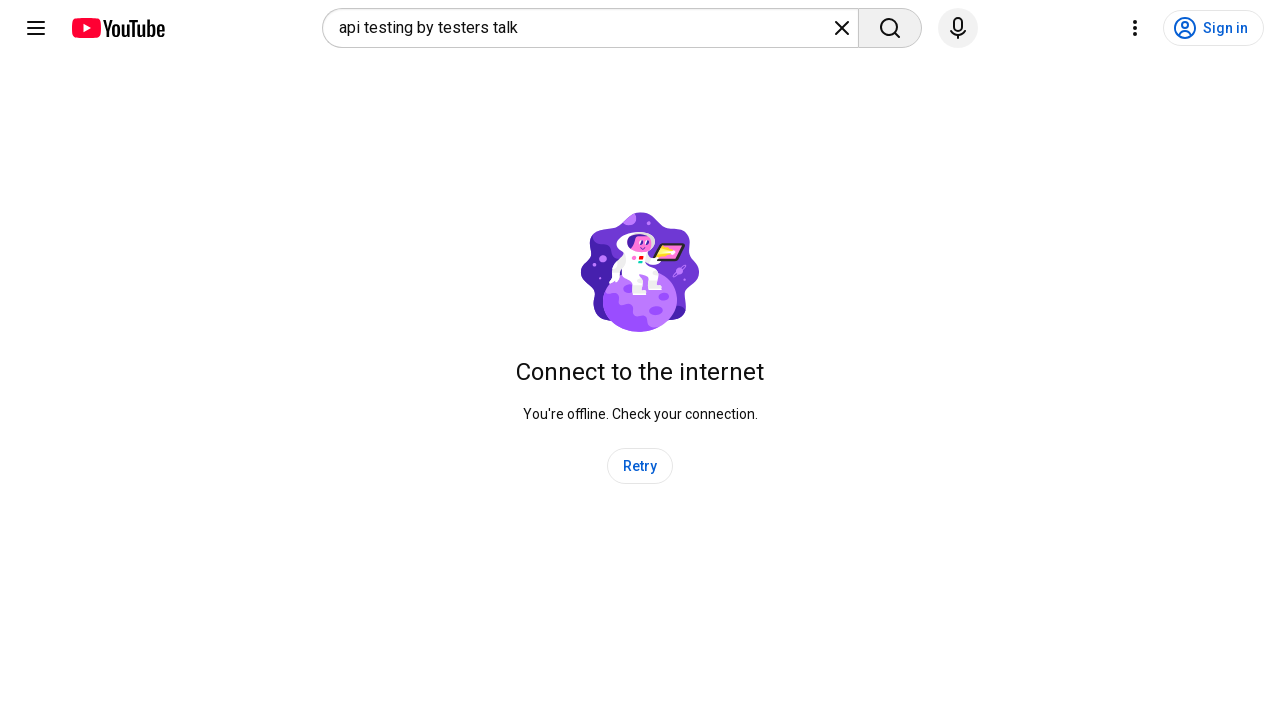

Waited 5 seconds for search results to load
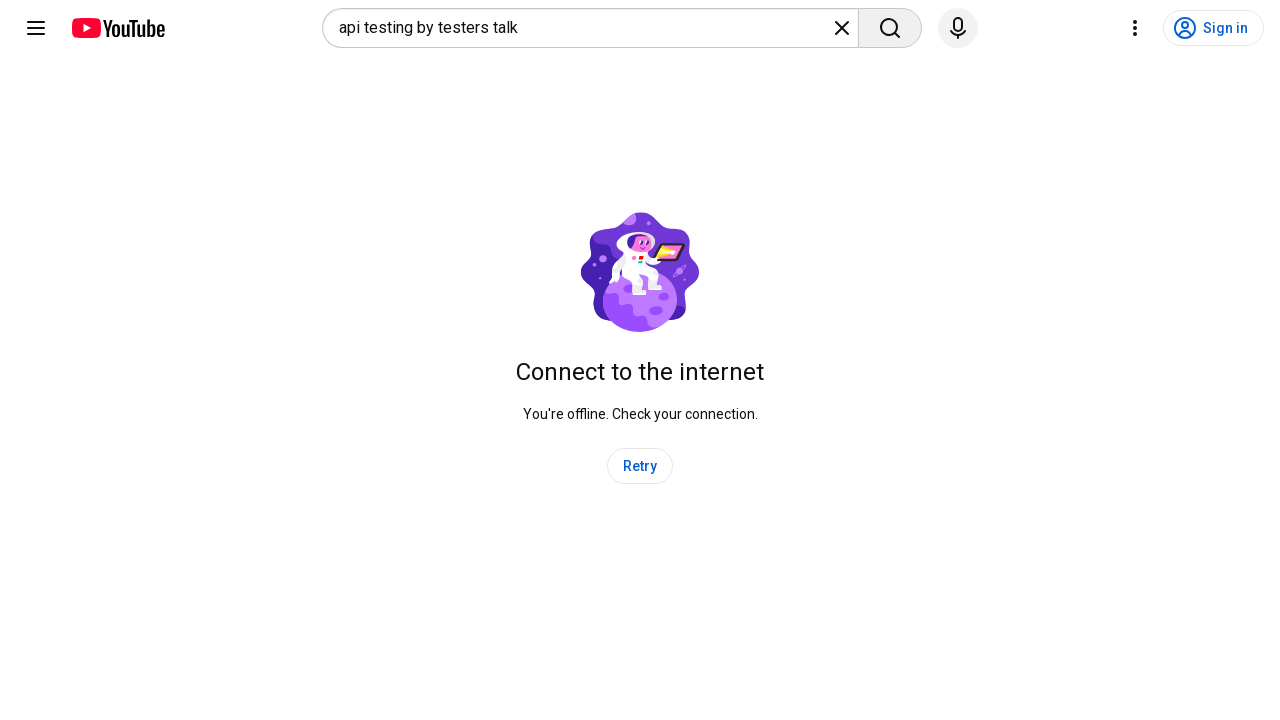

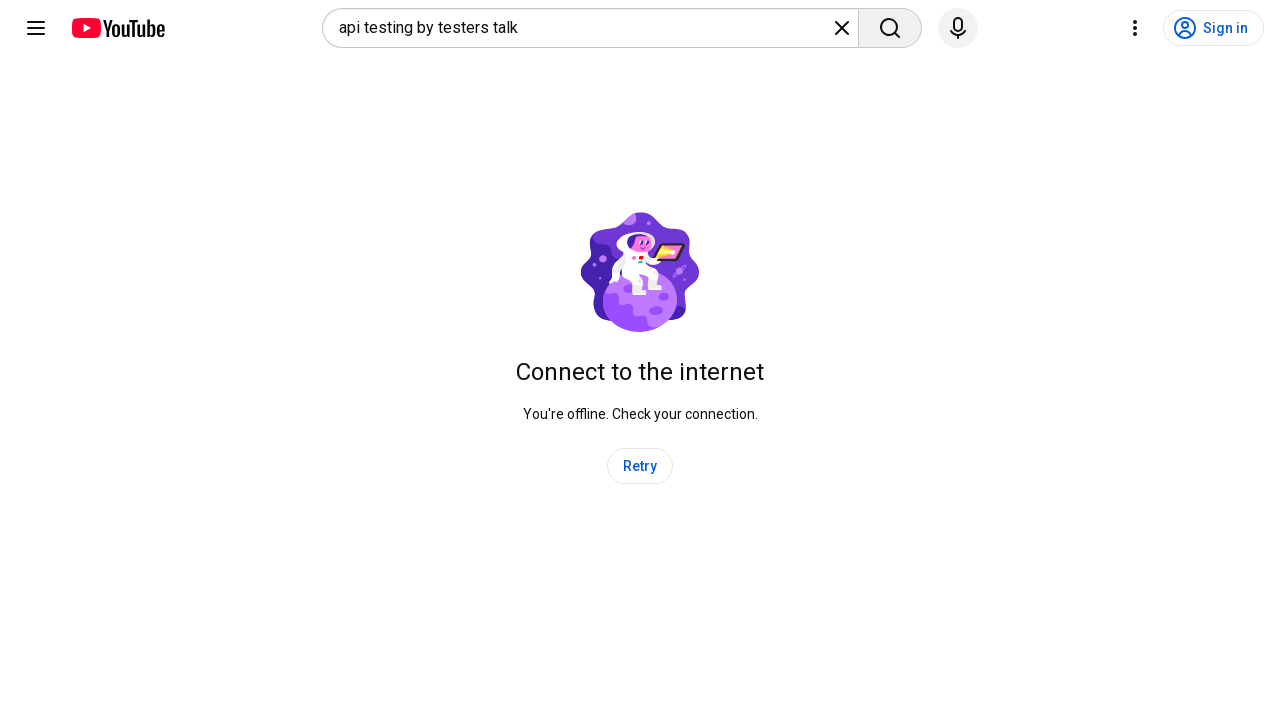